Automatically plays the 2048 game by sending arrow key inputs in a random pattern to move tiles

Starting URL: https://gabrielecirulli.github.io/2048/

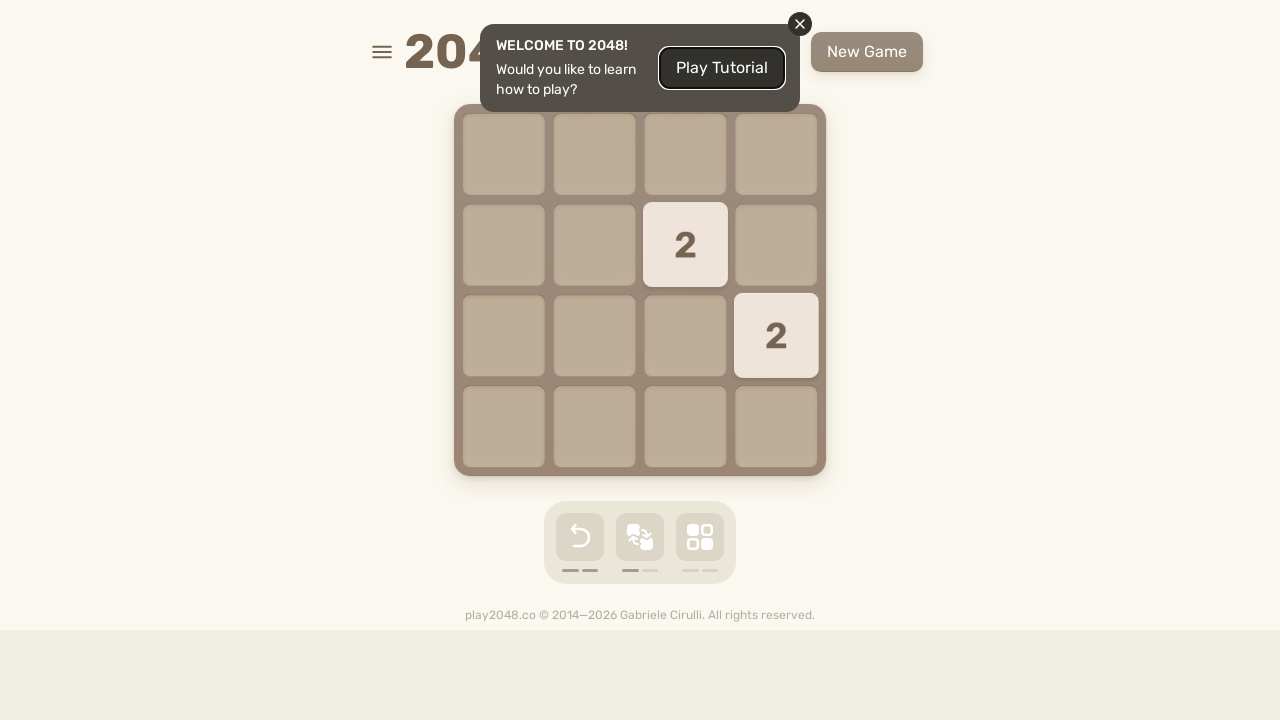

Navigated to 2048 game at https://gabrielecirulli.github.io/2048/
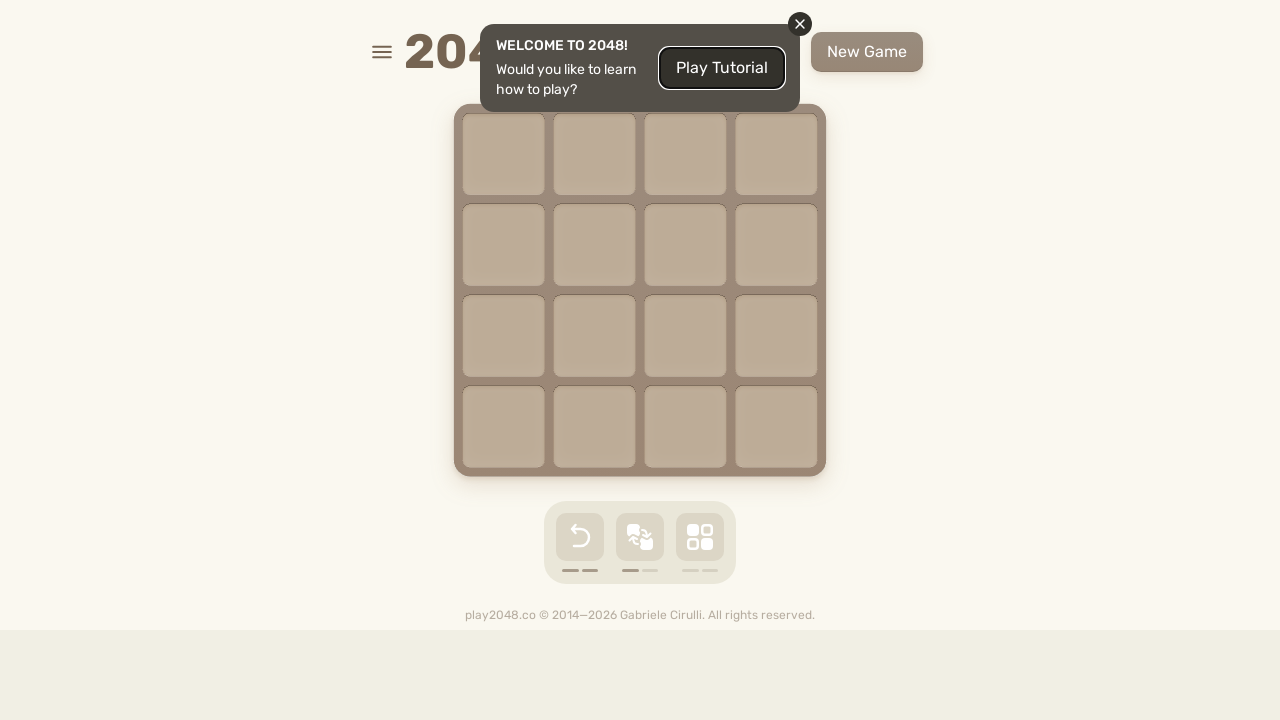

Pressed ArrowDown key to move tiles down
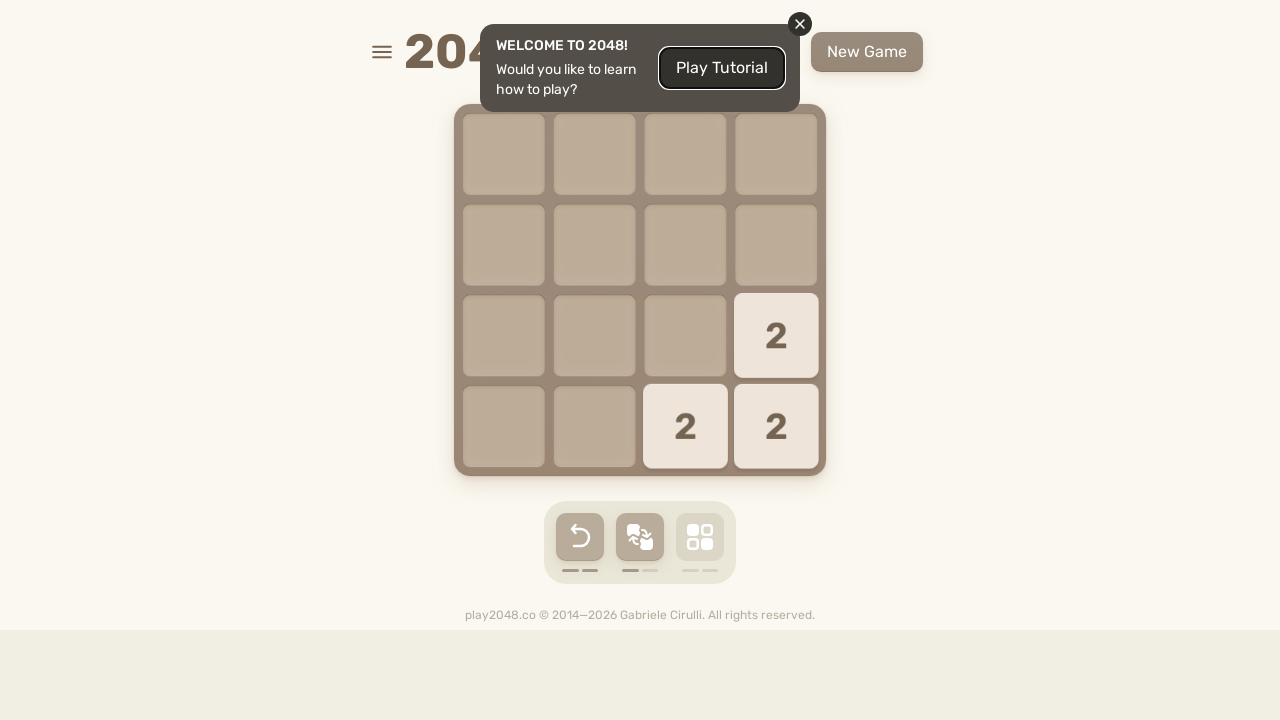

Pressed ArrowRight key to move tiles right
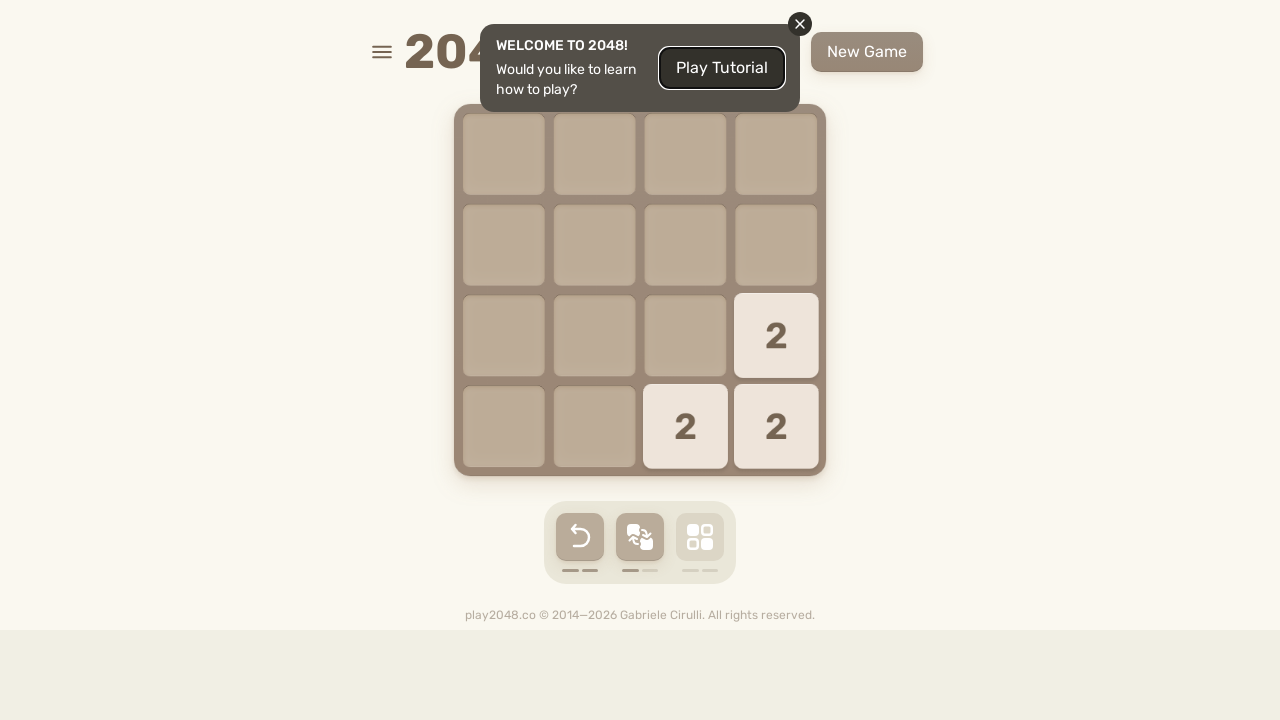

Pressed ArrowDown key to move tiles down
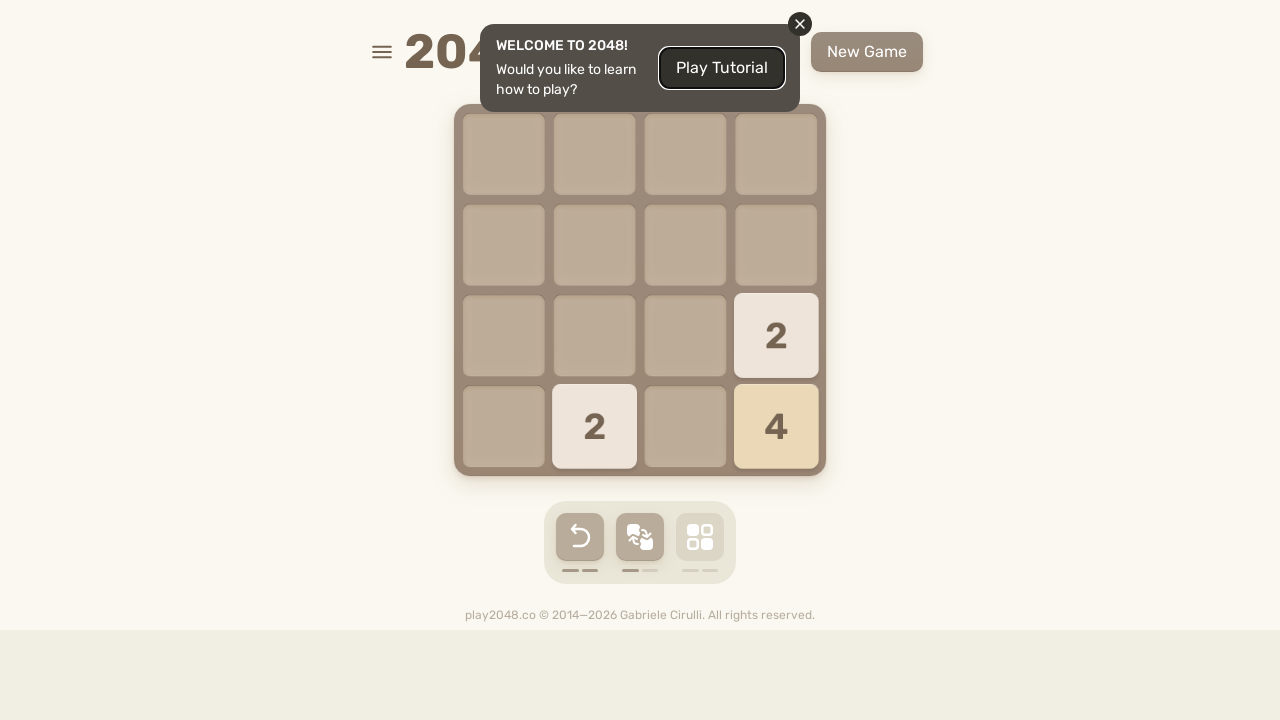

Pressed ArrowDown key to move tiles down
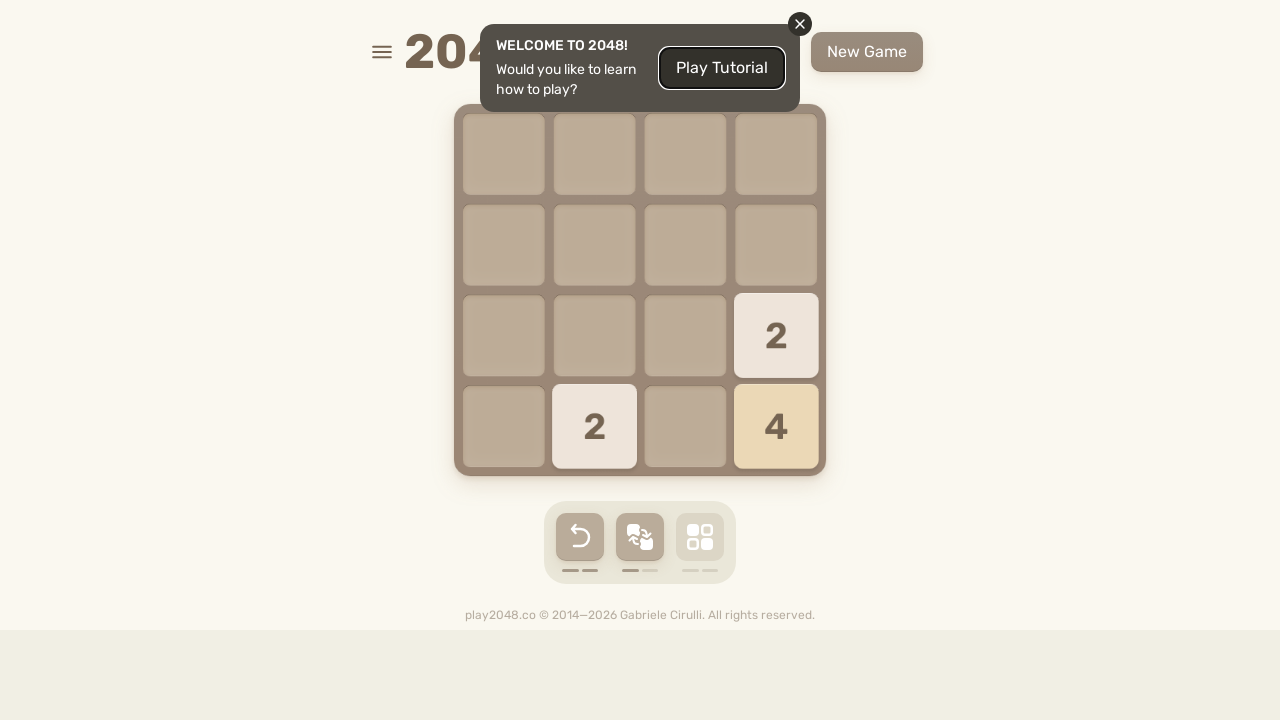

Pressed ArrowRight key to move tiles right
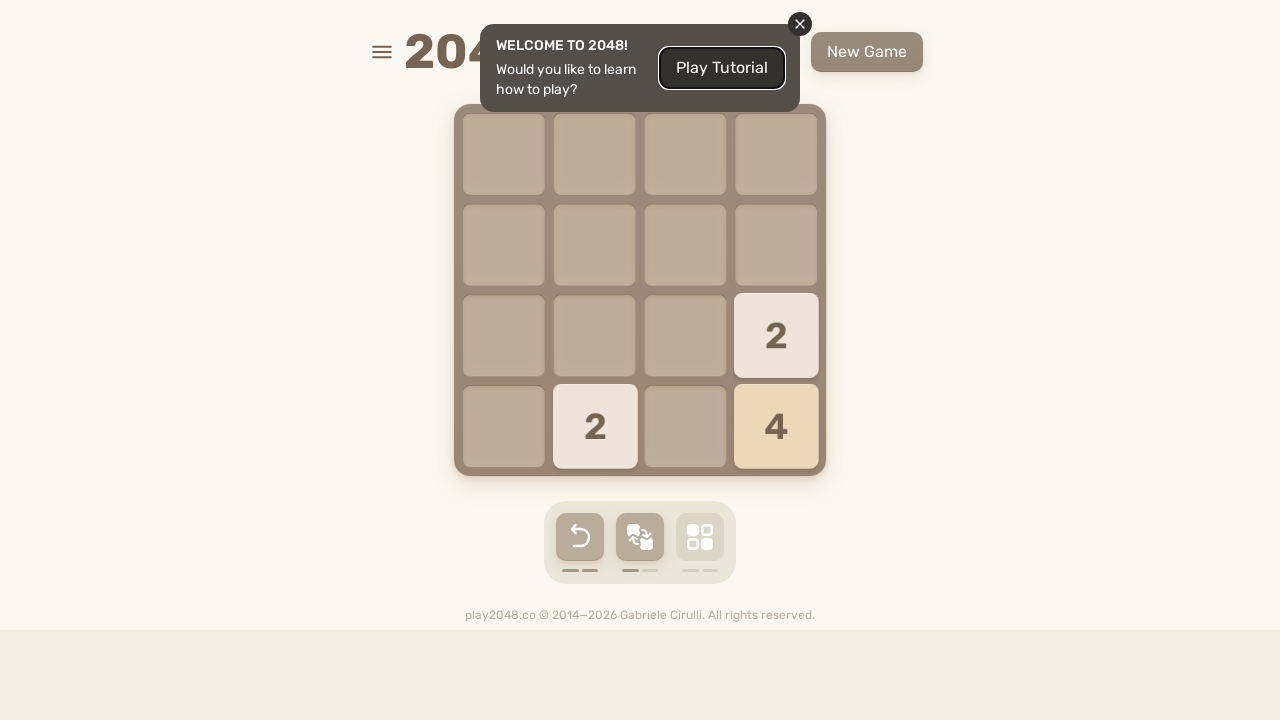

Pressed ArrowDown key to move tiles down
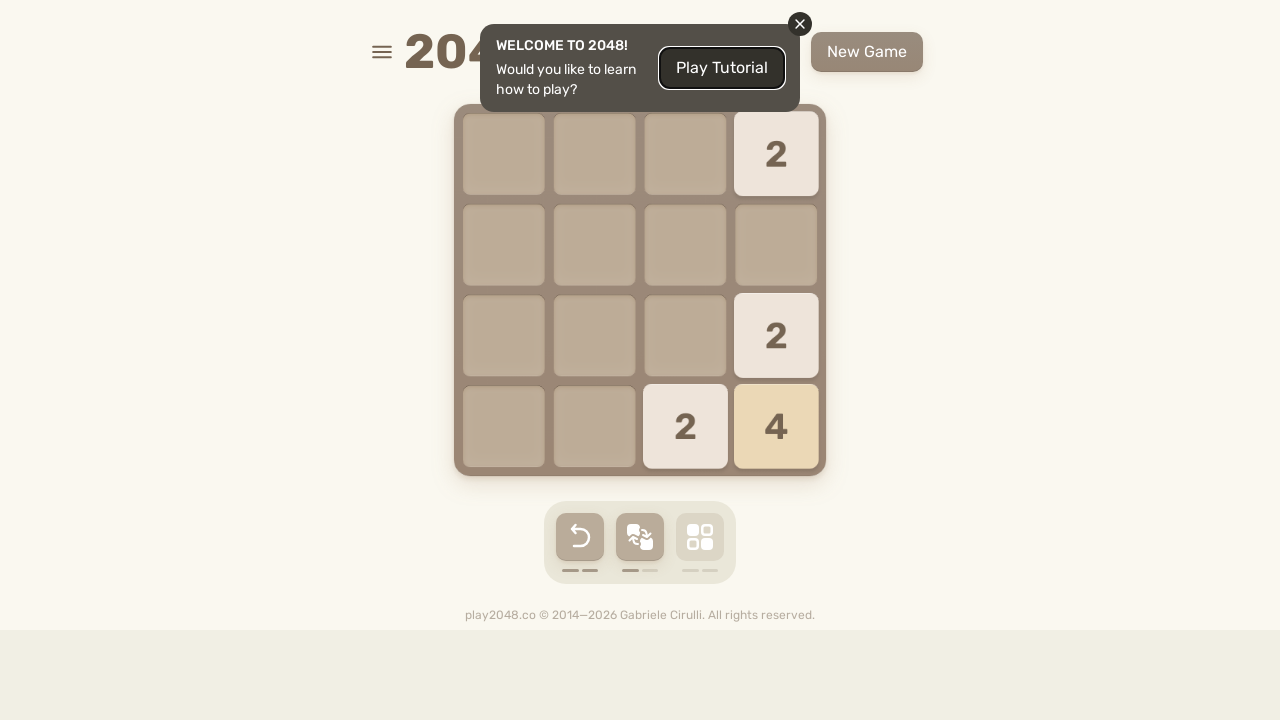

Pressed ArrowRight key to move tiles right
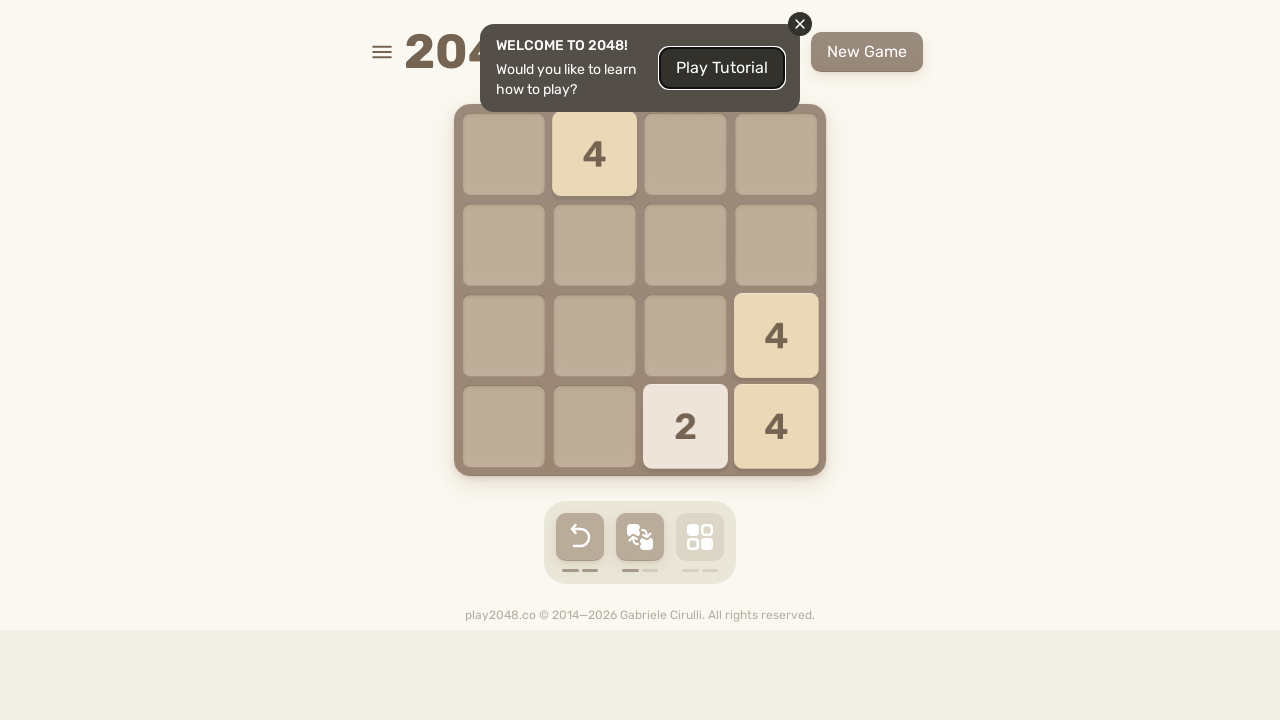

Pressed ArrowDown key to move tiles down
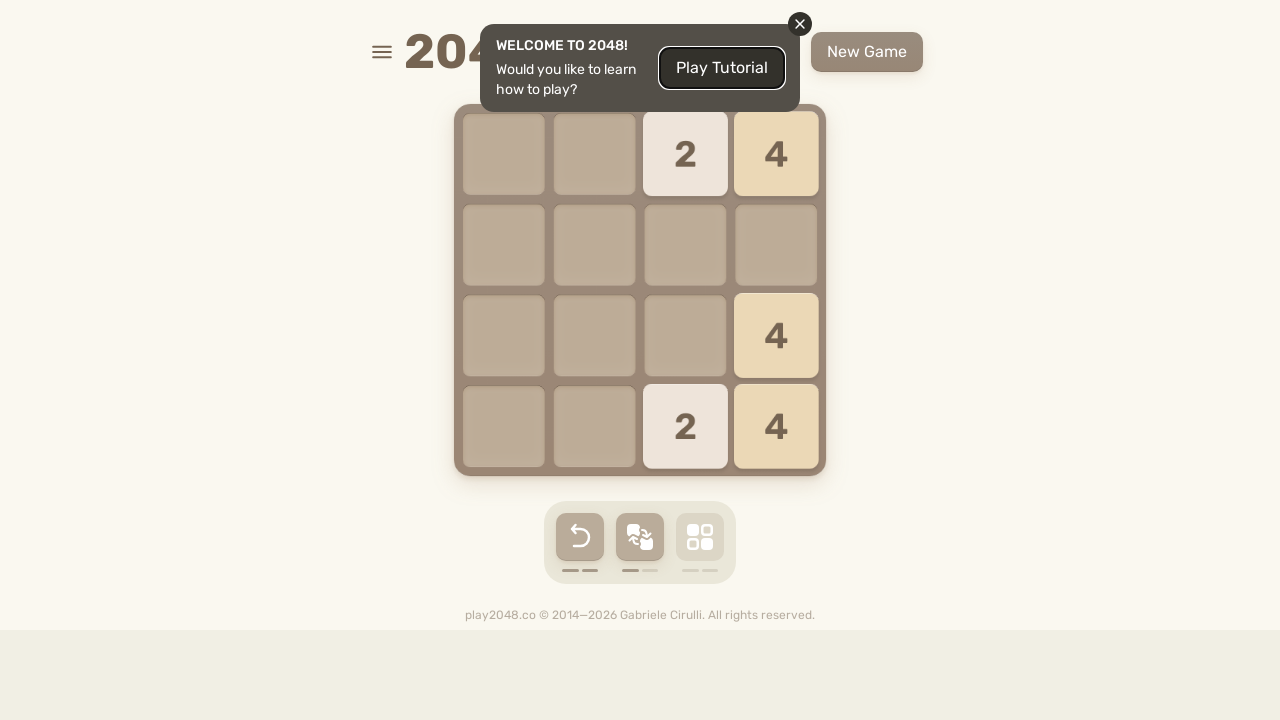

Pressed ArrowLeft key to move tiles left
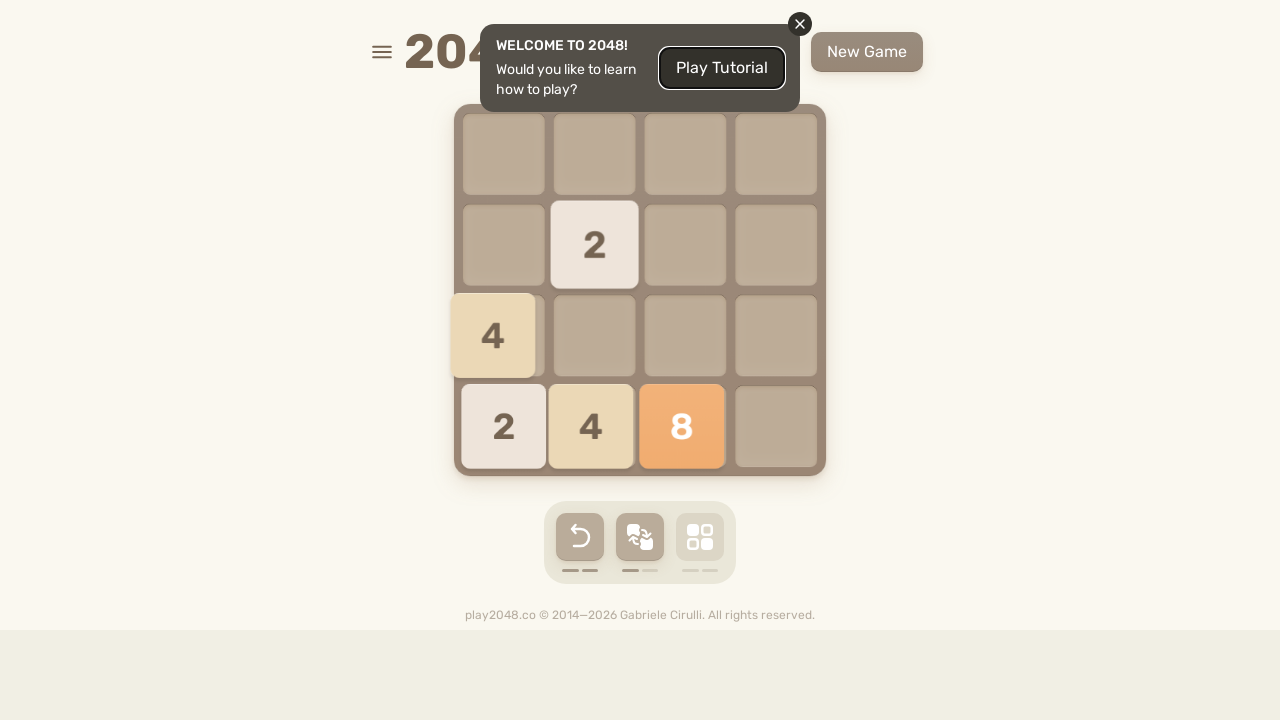

Pressed ArrowDown key to move tiles down
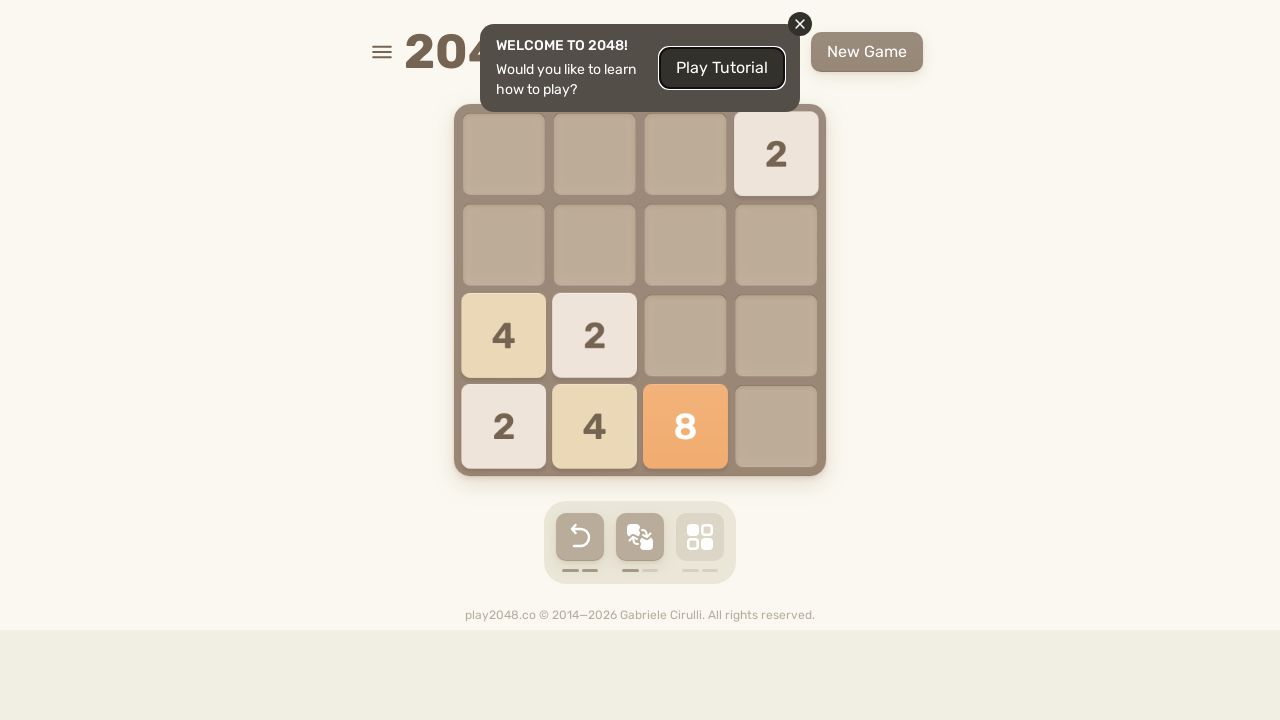

Pressed ArrowLeft key to move tiles left
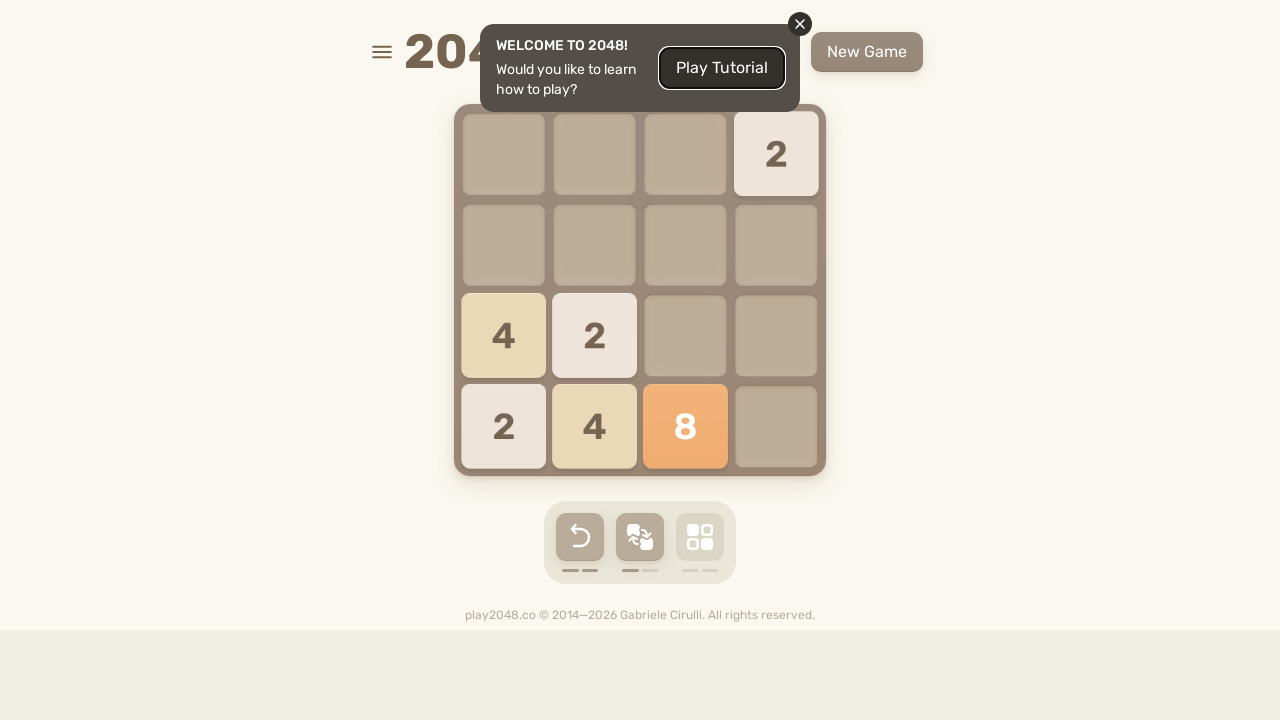

Pressed ArrowRight key to move tiles right
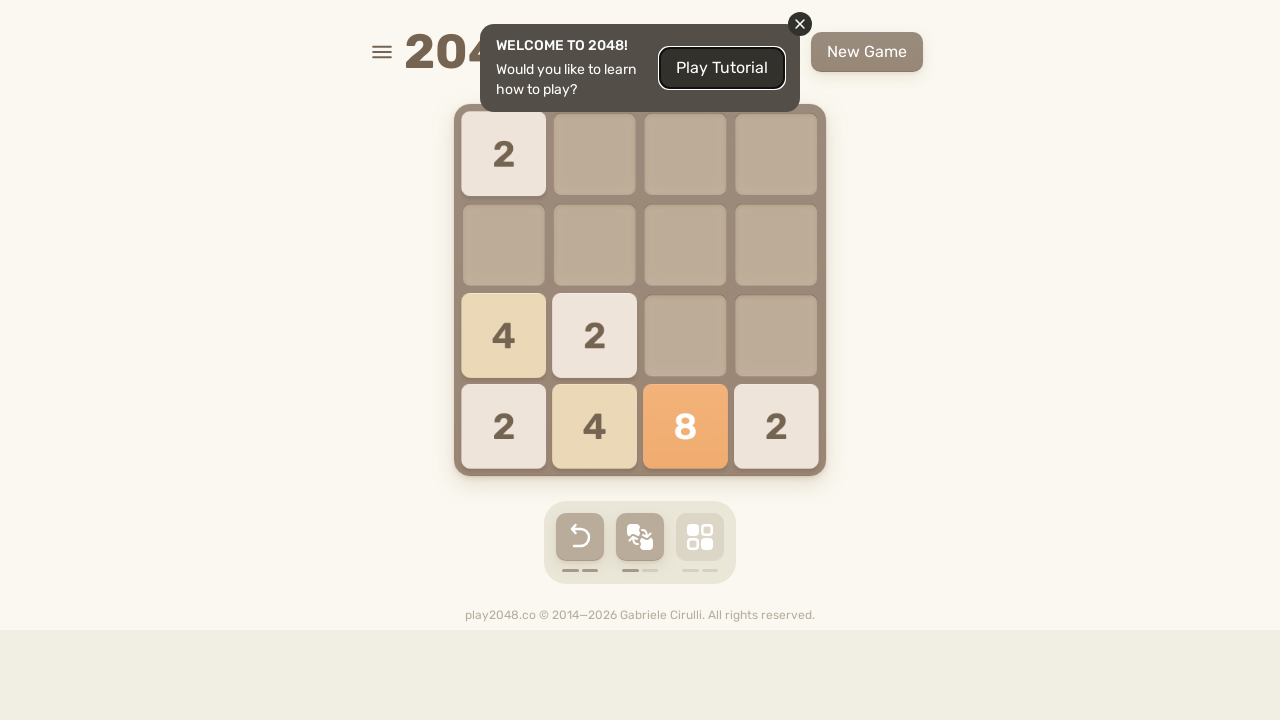

Pressed ArrowRight key to move tiles right
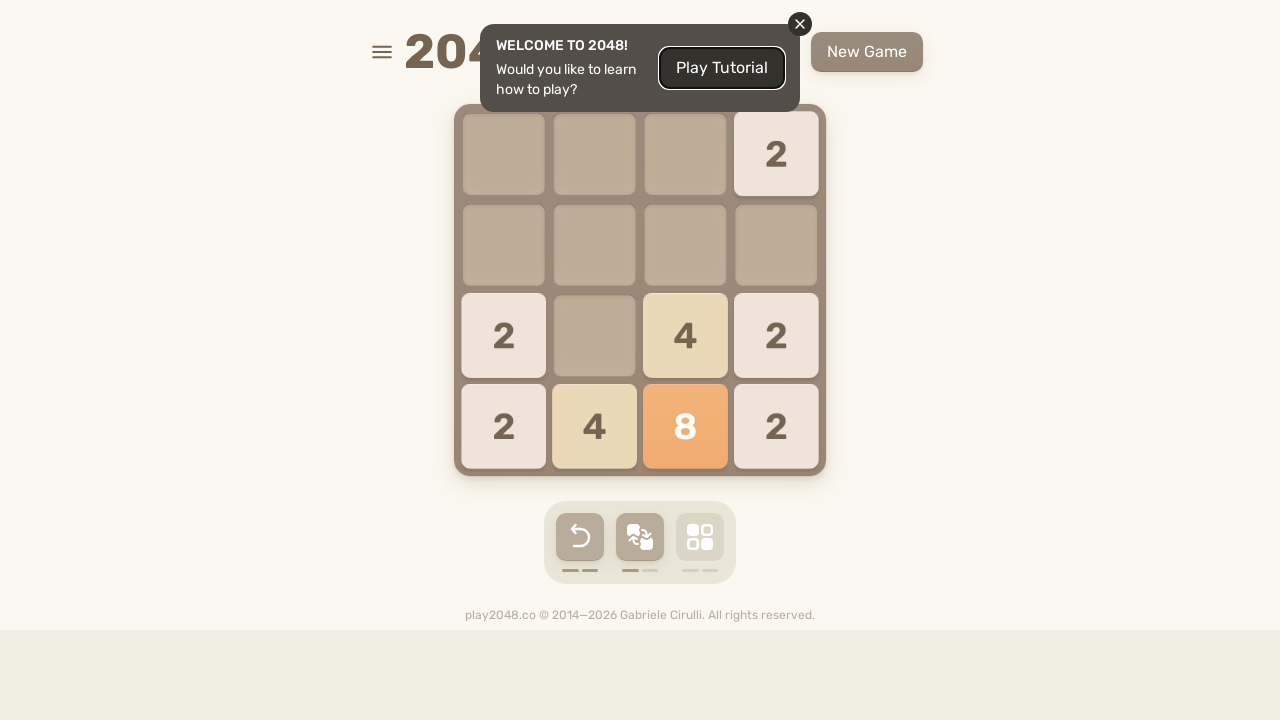

Pressed ArrowRight key to move tiles right
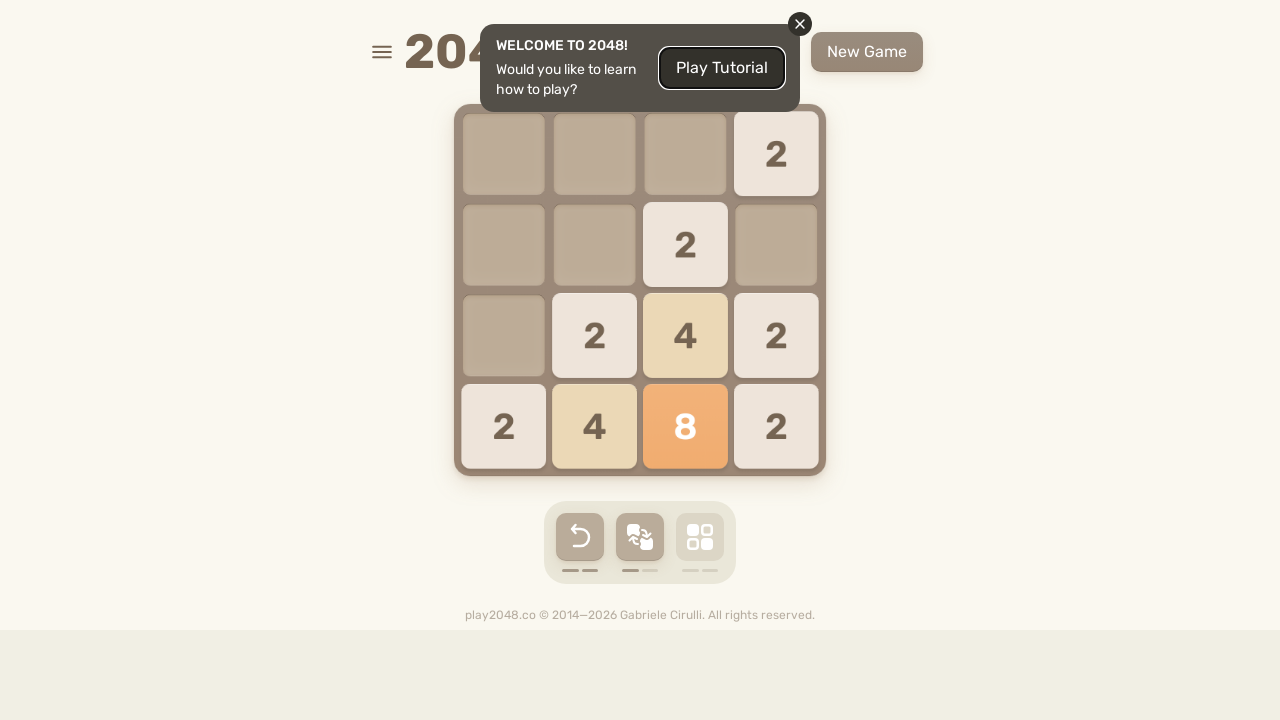

Pressed ArrowUp key to move tiles up
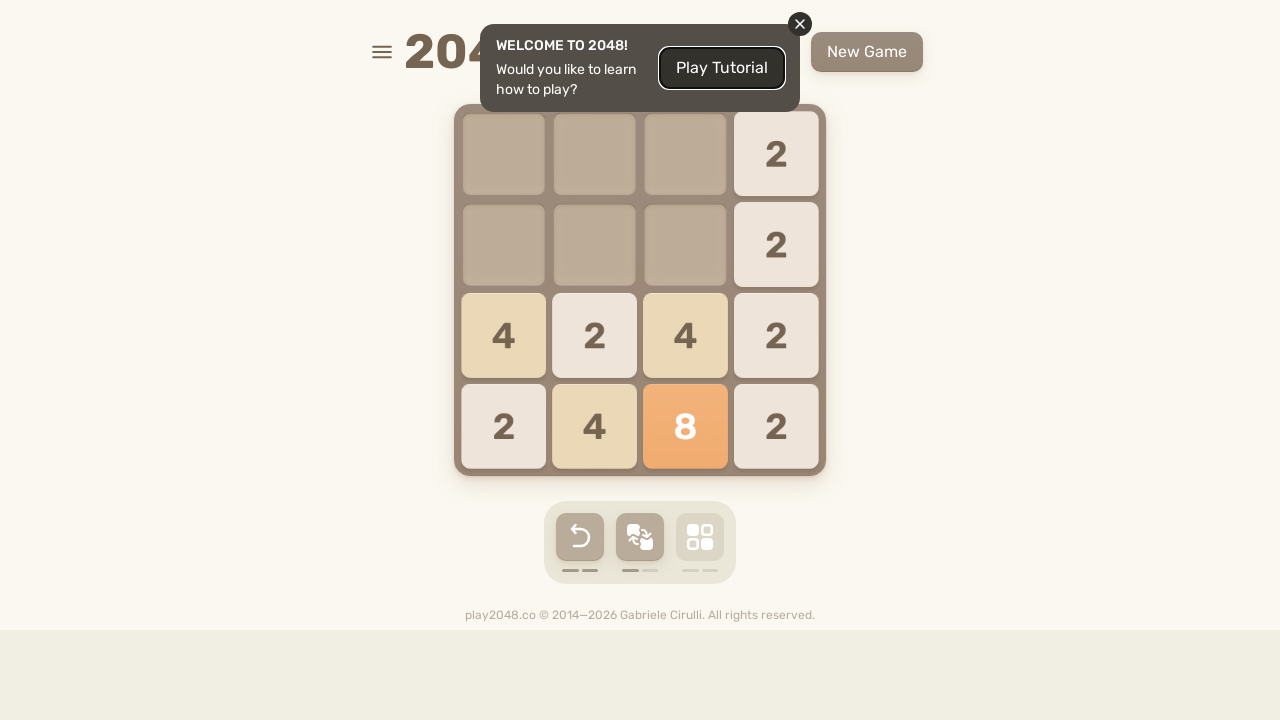

Pressed ArrowLeft key to move tiles left
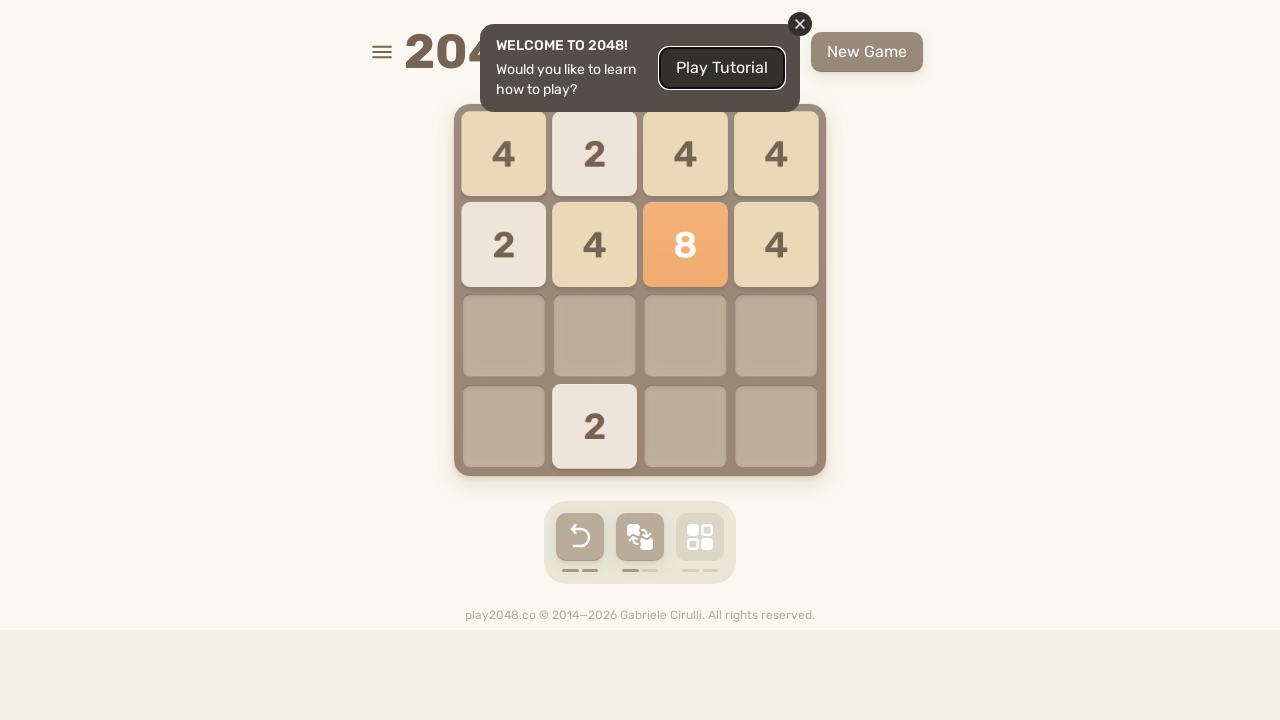

Pressed ArrowLeft key to move tiles left
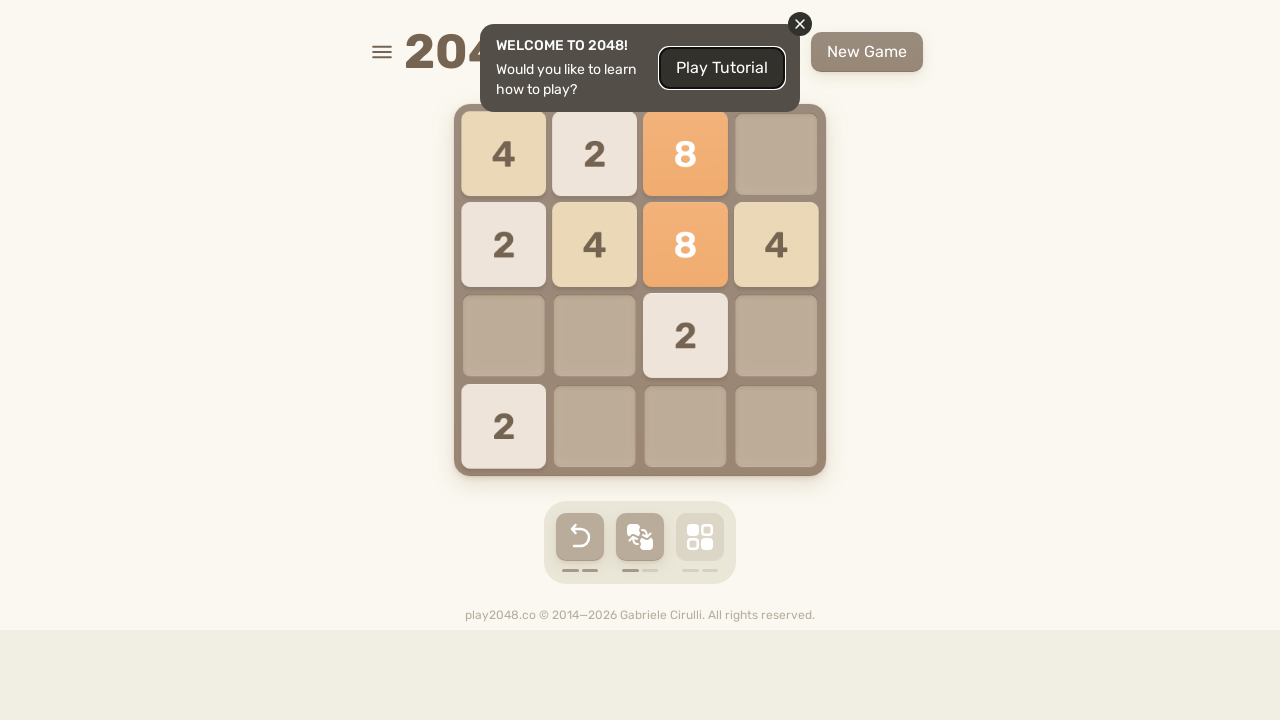

Pressed ArrowRight key to move tiles right
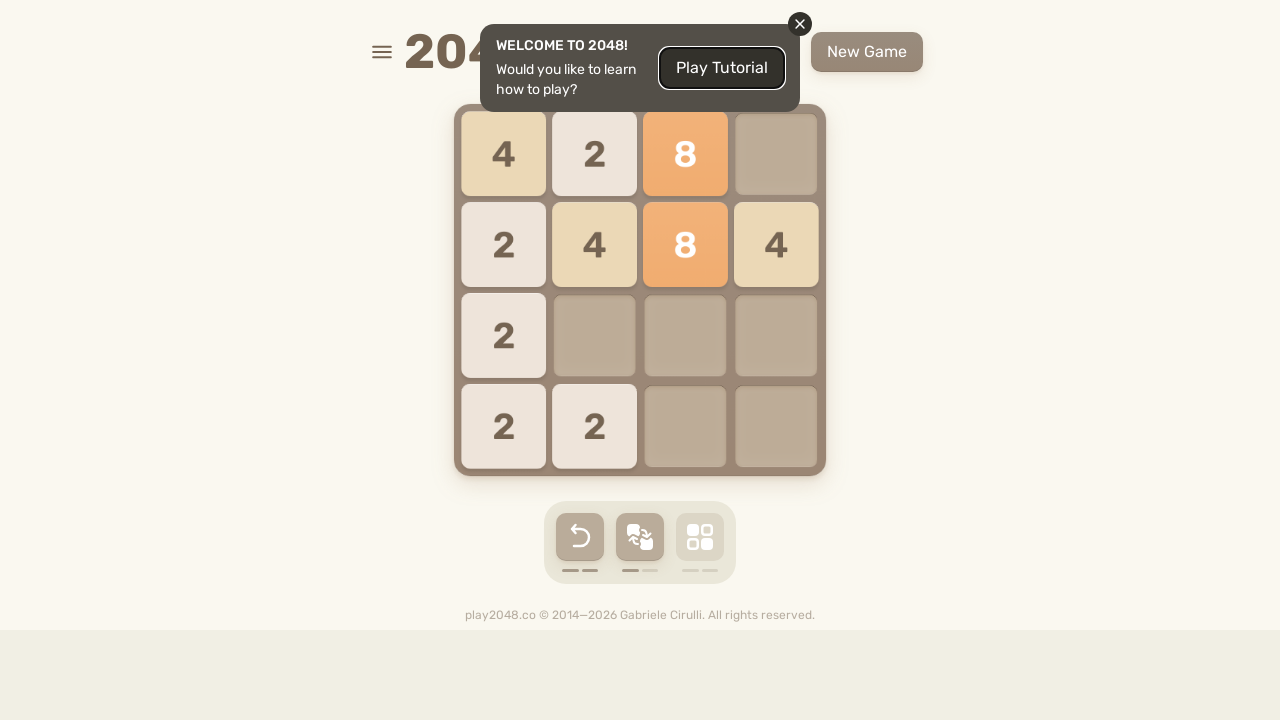

Pressed ArrowLeft key to move tiles left
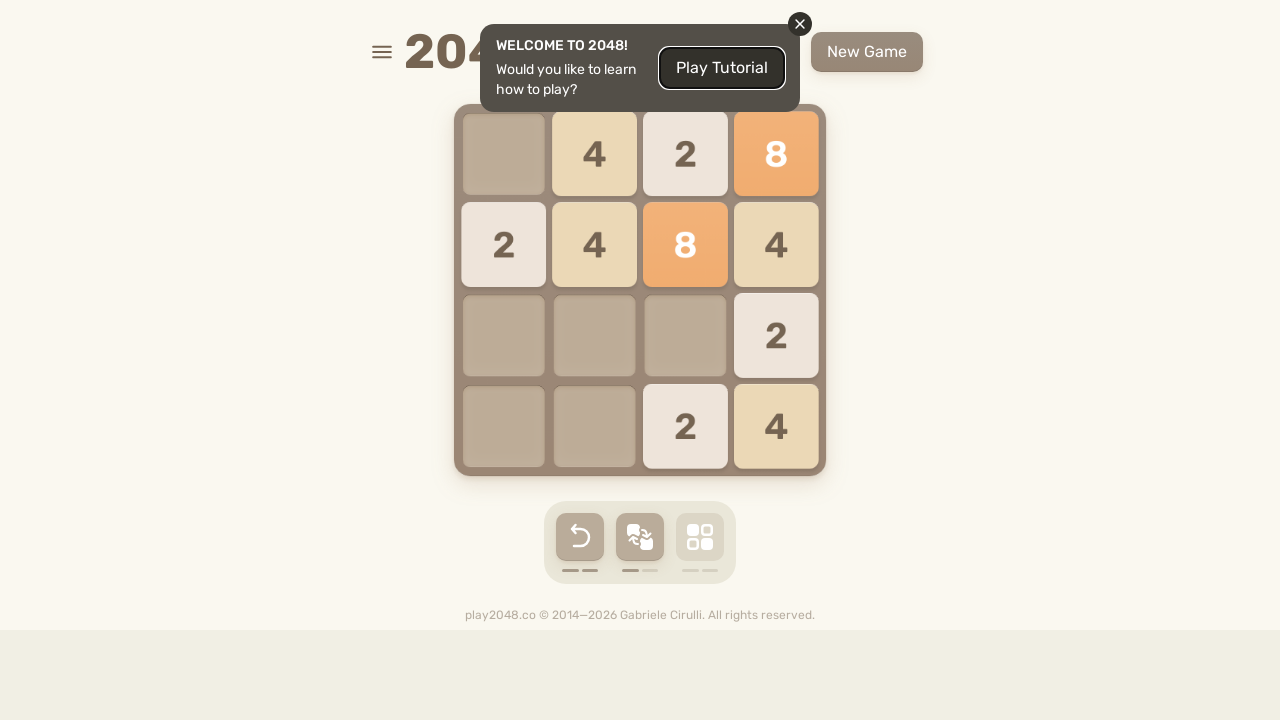

Pressed ArrowDown key to move tiles down
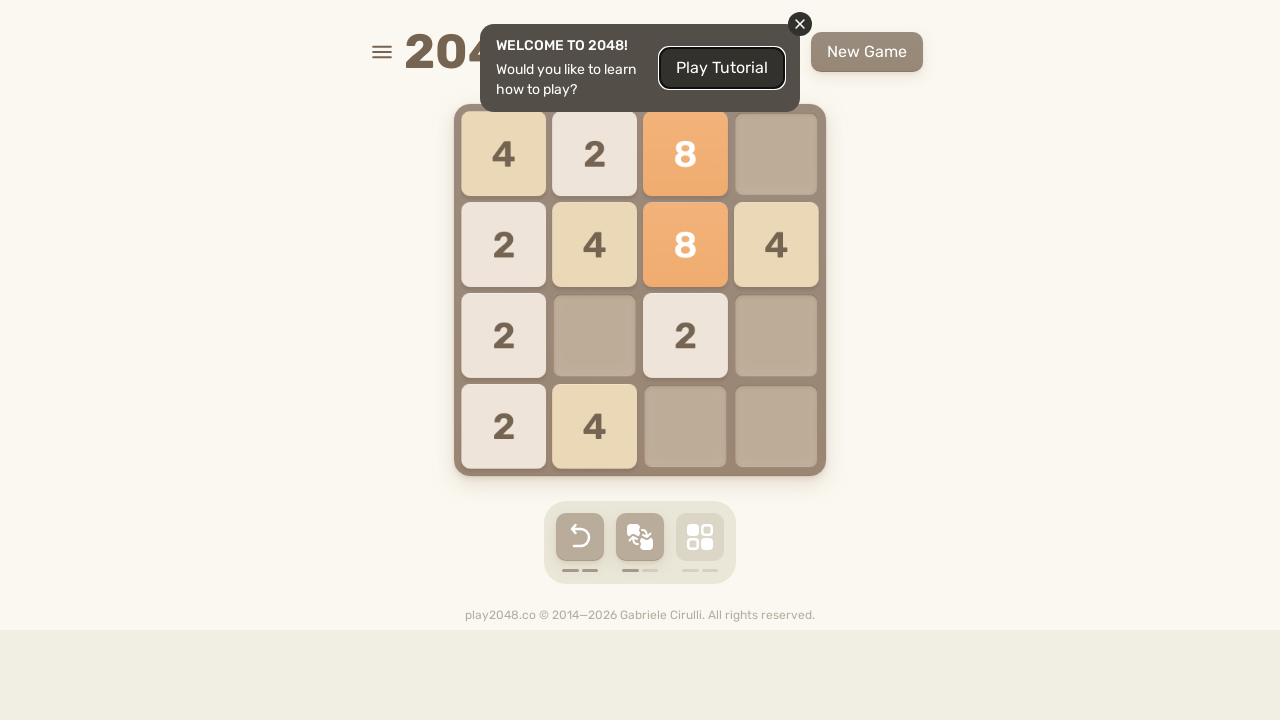

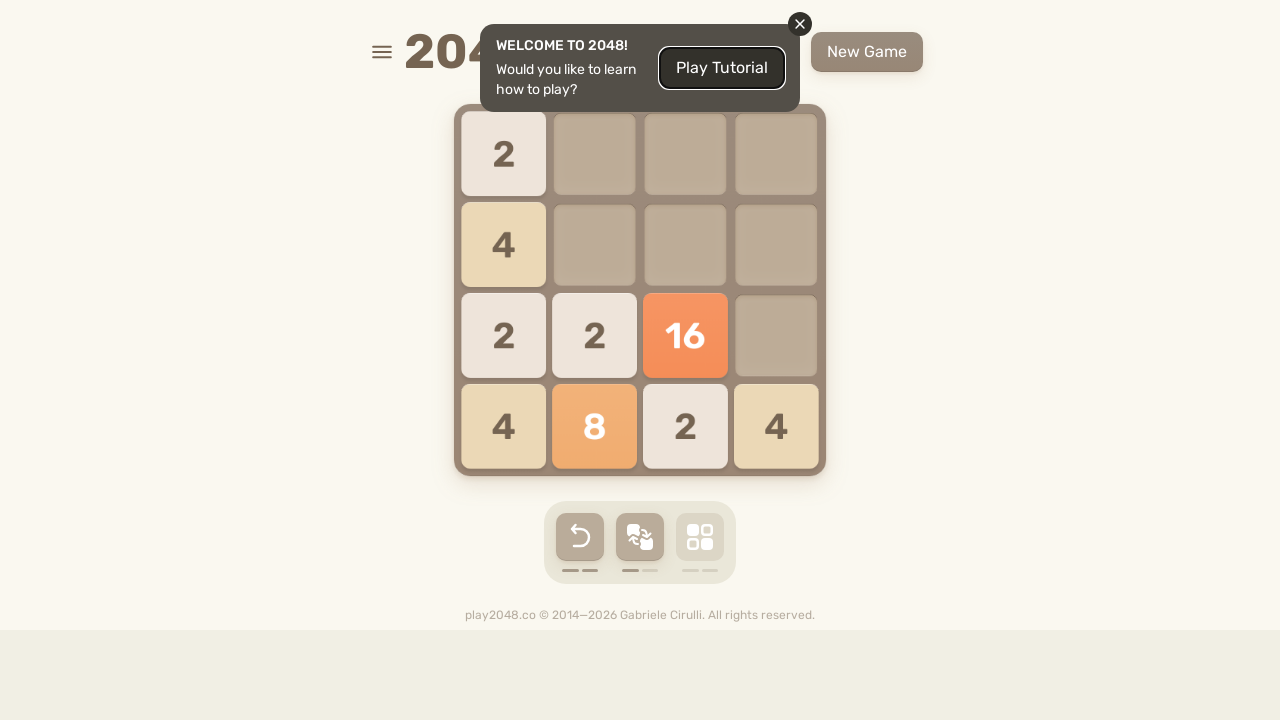